Navigates to a page with loading images and waits for specific images to be visible

Starting URL: https://bonigarcia.dev/selenium-webdriver-java/loading-images.html

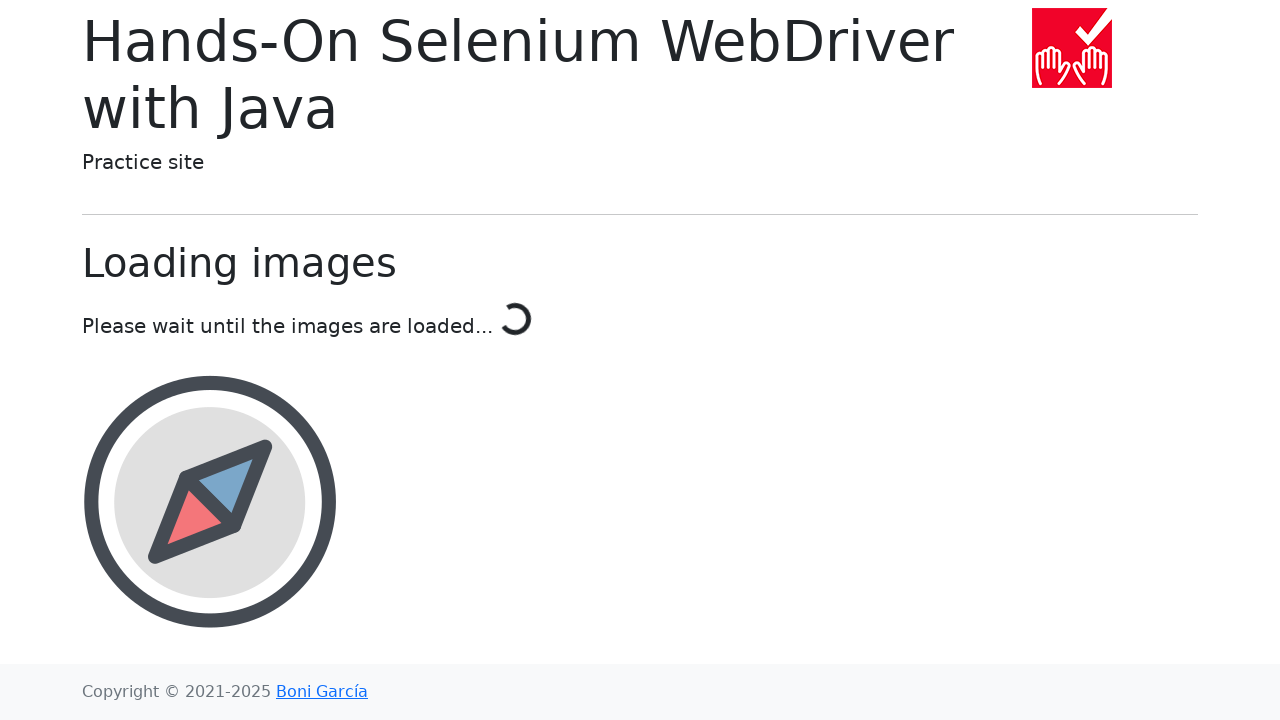

Landscape image became visible
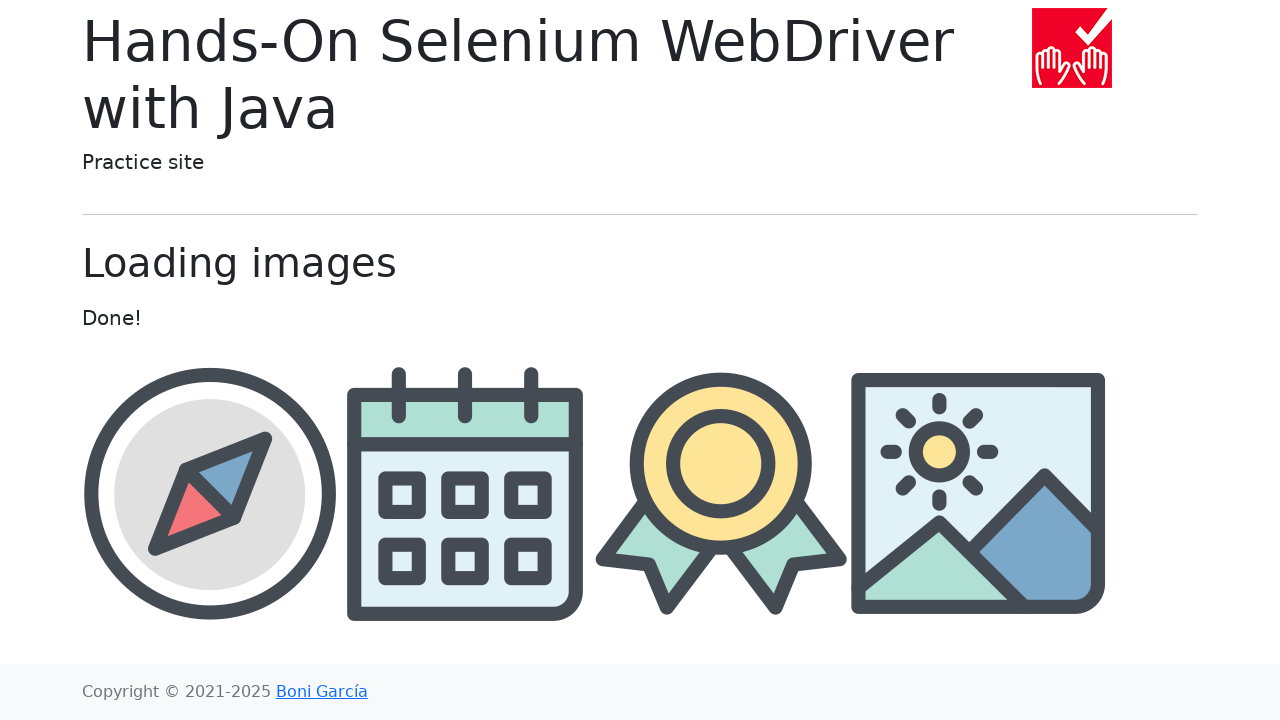

Award image is present in the DOM
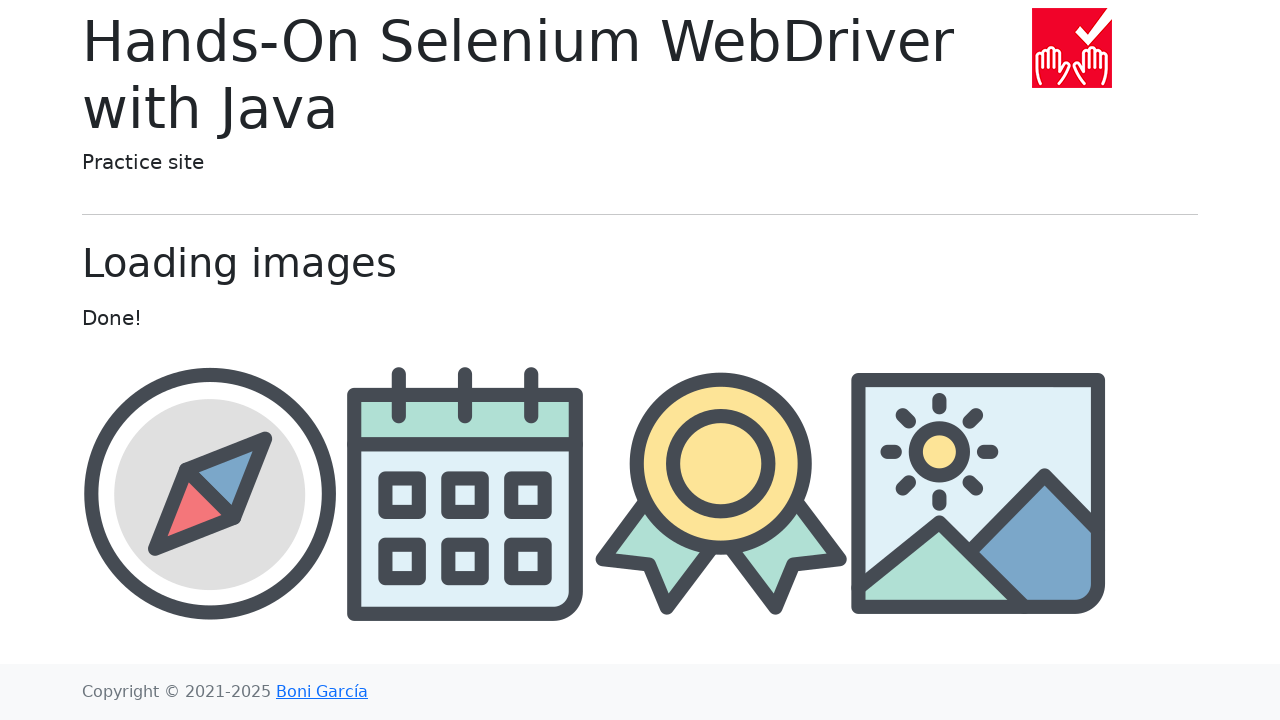

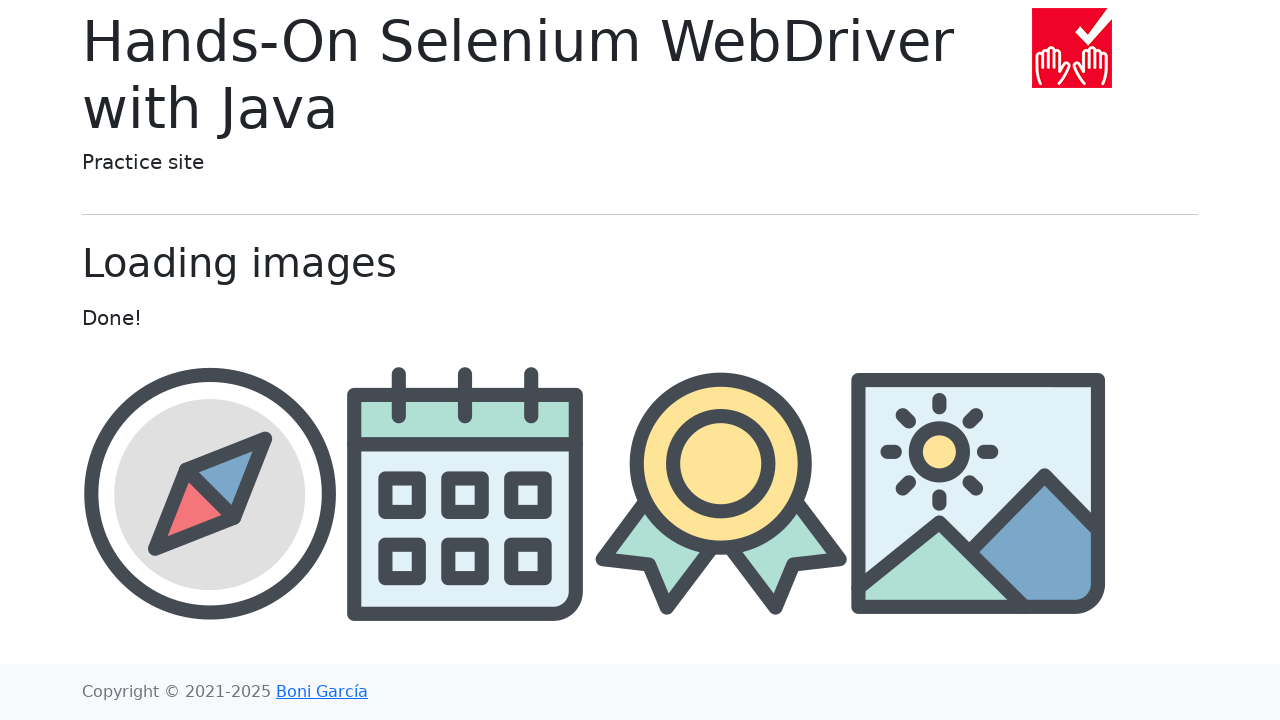